Visits the Selenium testing page but performs no actions (all test code is commented out)

Starting URL: https://www.testandquiz.com/selenium/testing.html

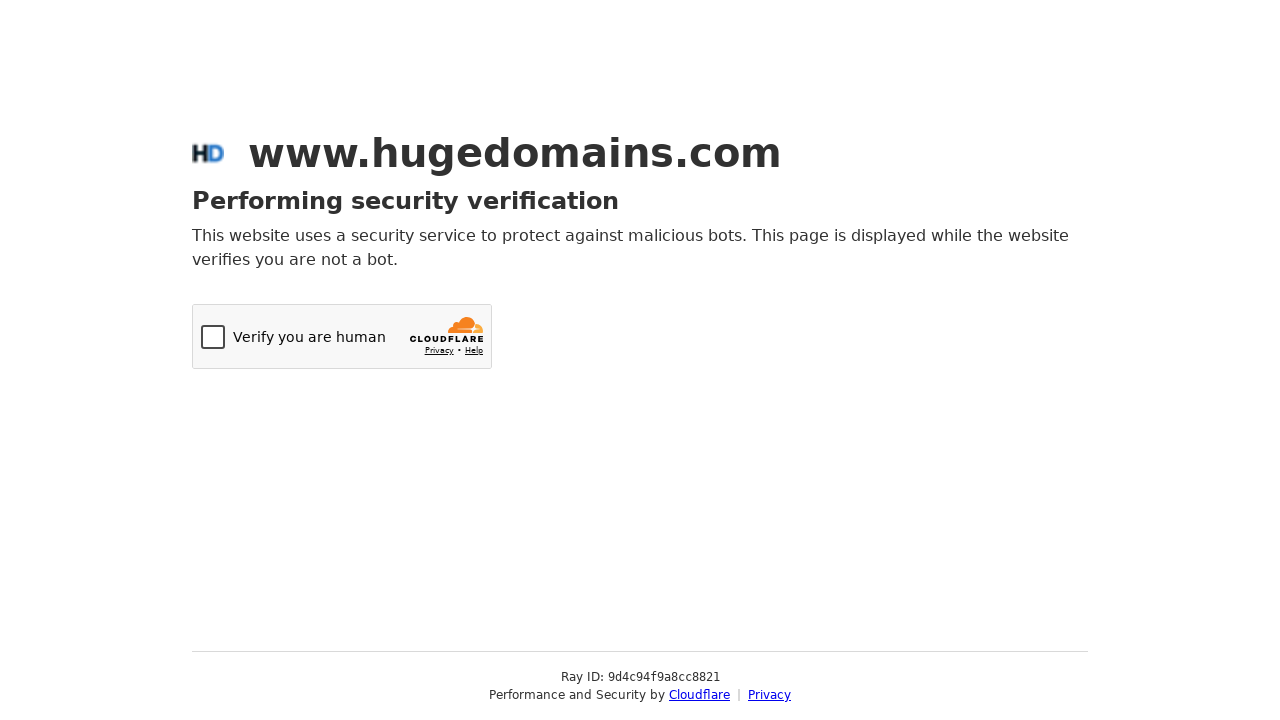

Navigated to Selenium testing page
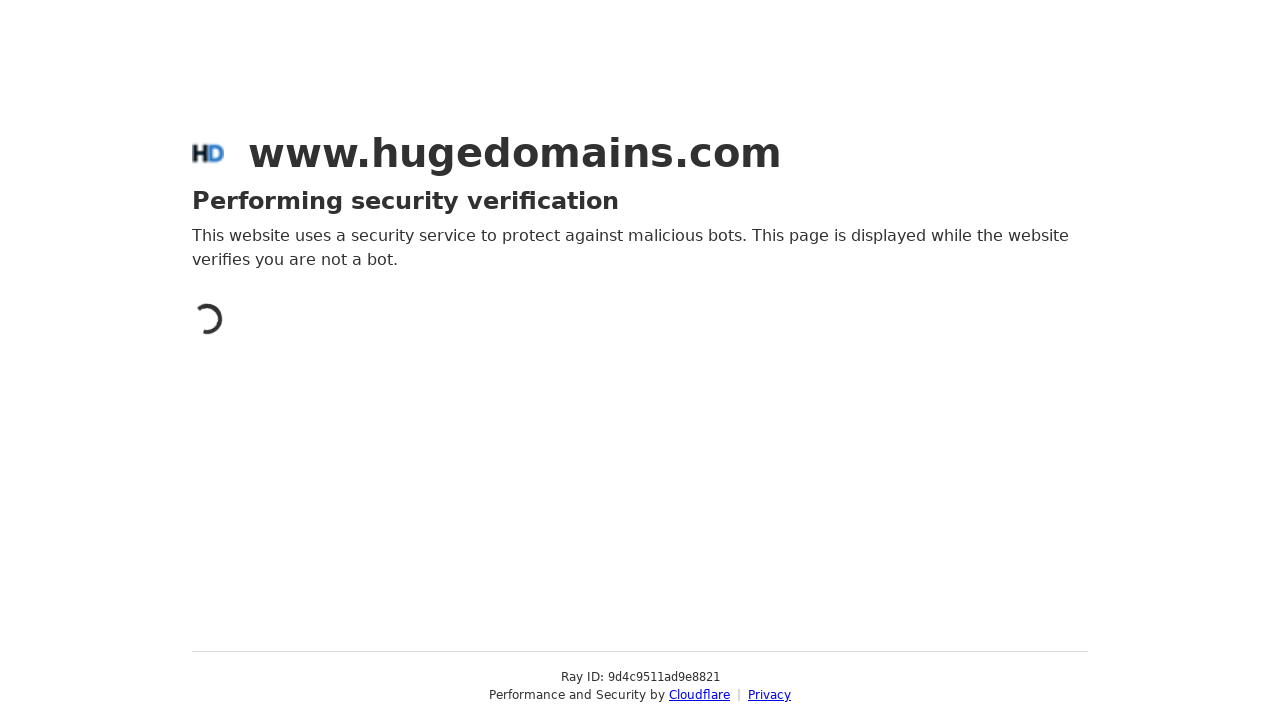

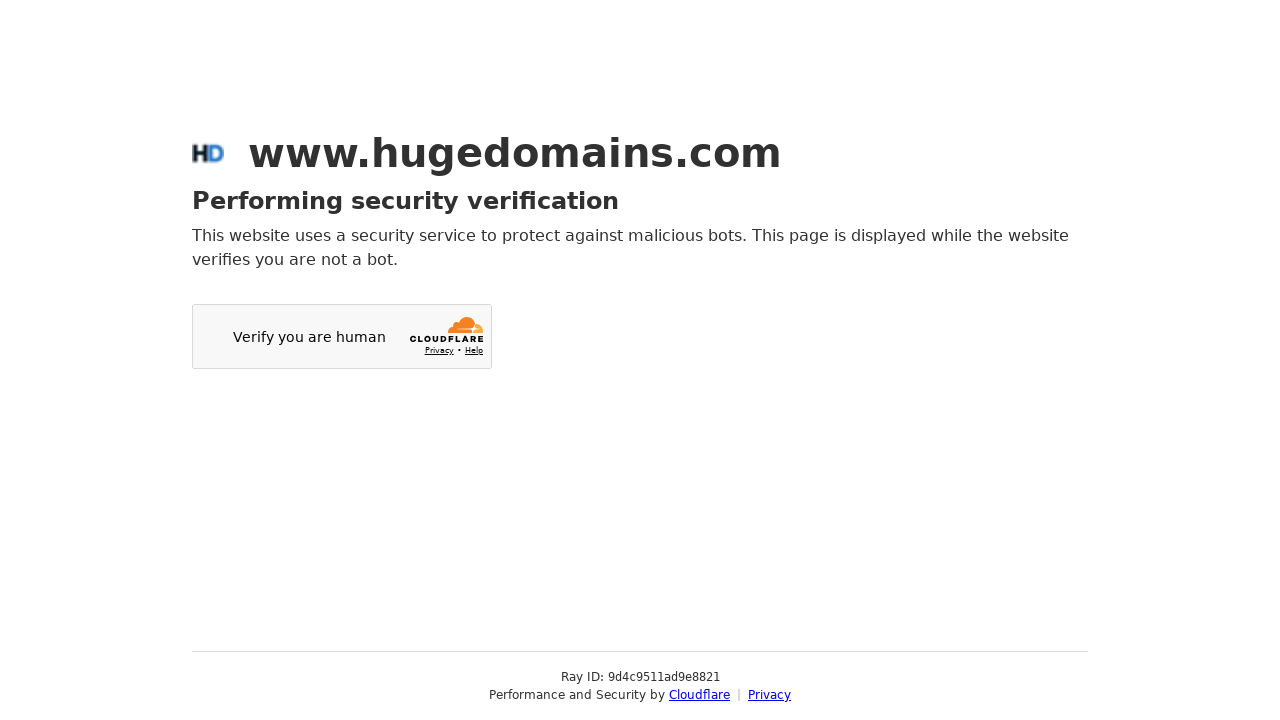